Tests drag and drop functionality by dragging an element and dropping it onto a target area, then verifying the drop was successful

Starting URL: https://seleniumui.moderntester.pl/droppable.php

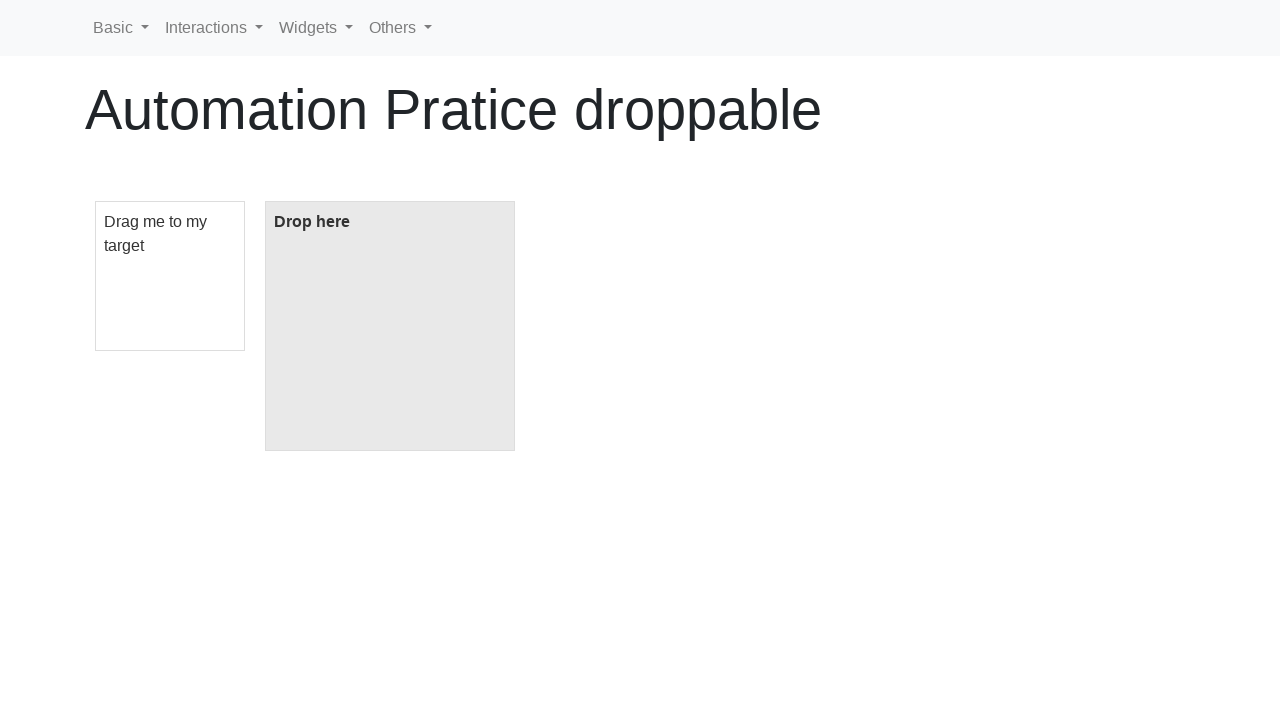

Navigated to drag and drop test page
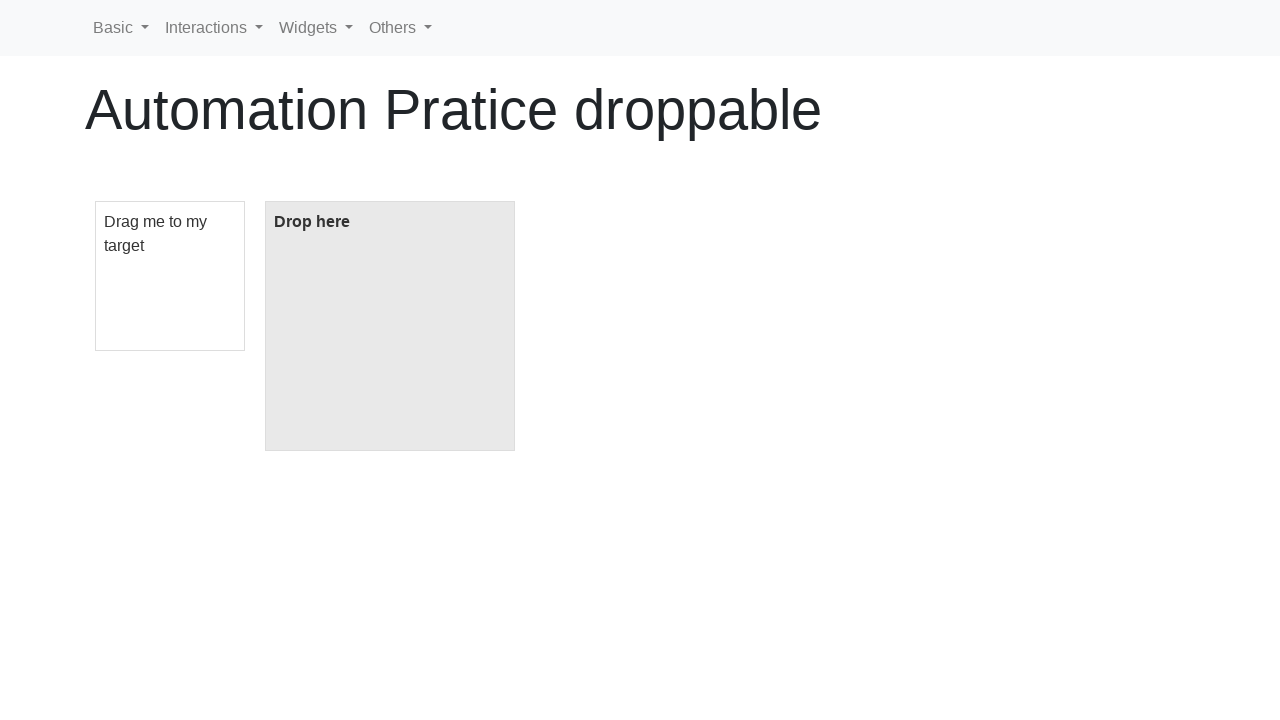

Located draggable element
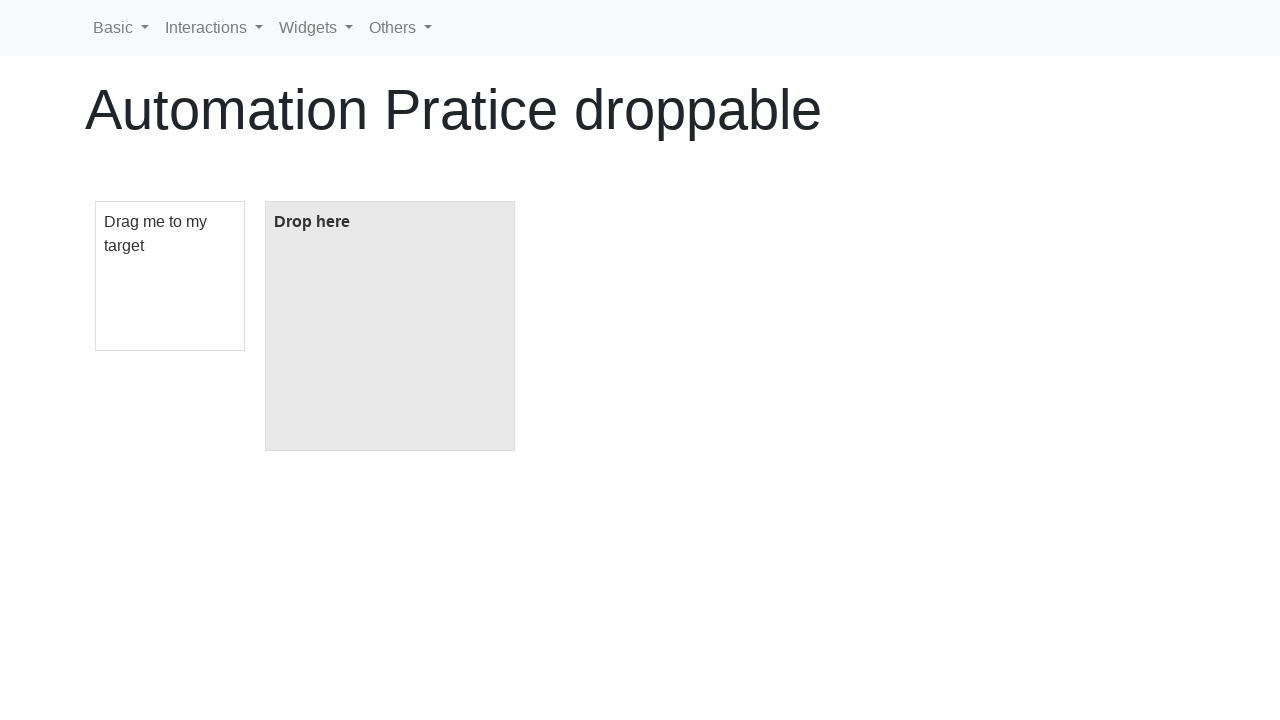

Located droppable target element
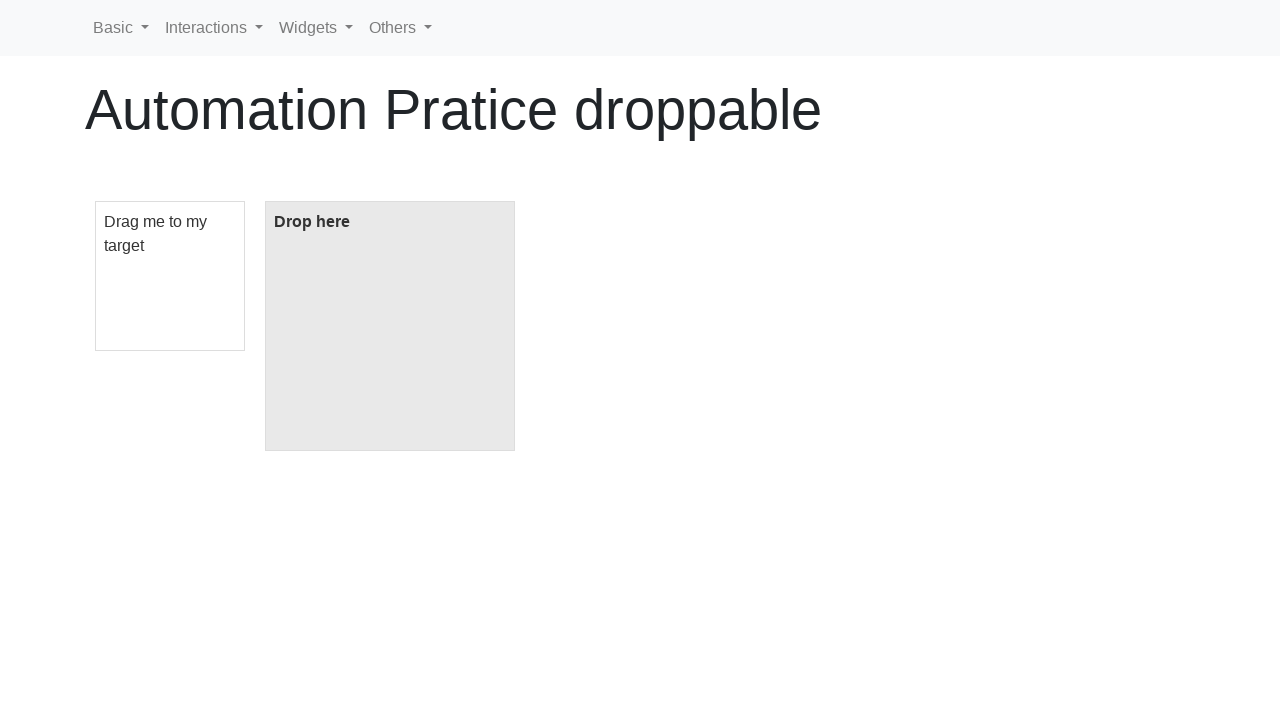

Dragged element and dropped it onto target area at (390, 326)
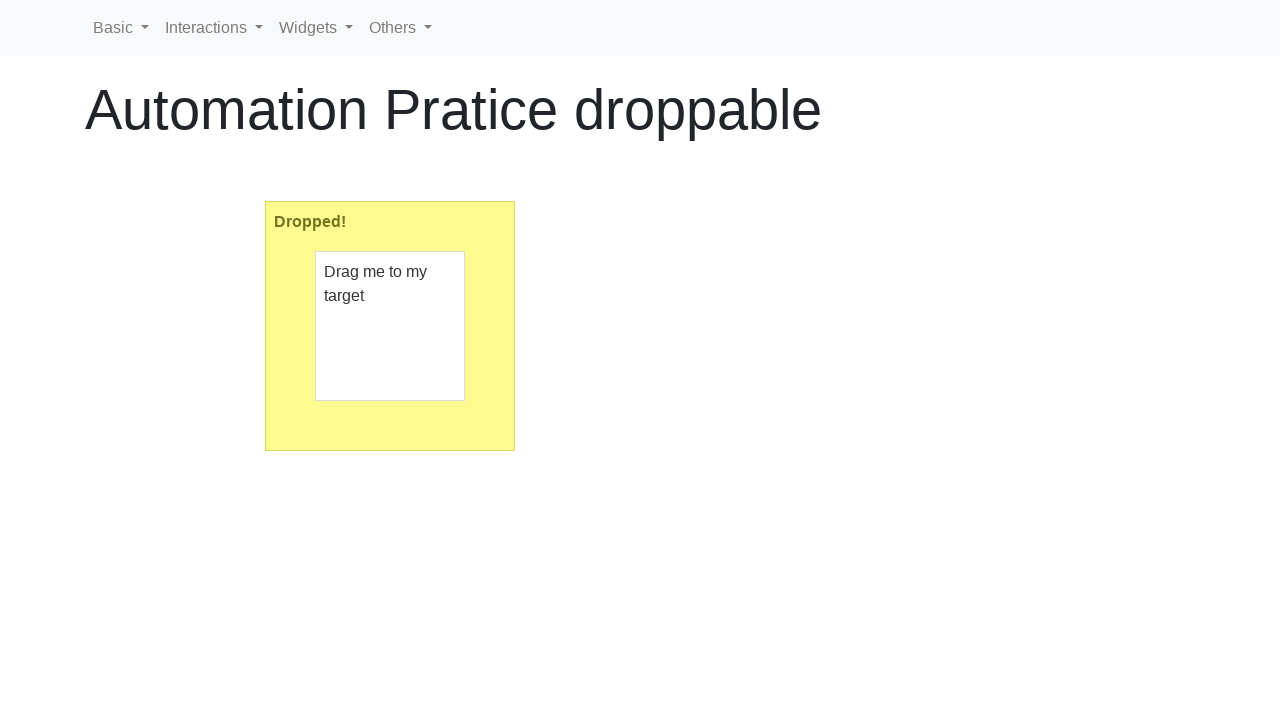

Verified drop was successful - target text changed to 'Dropped!'
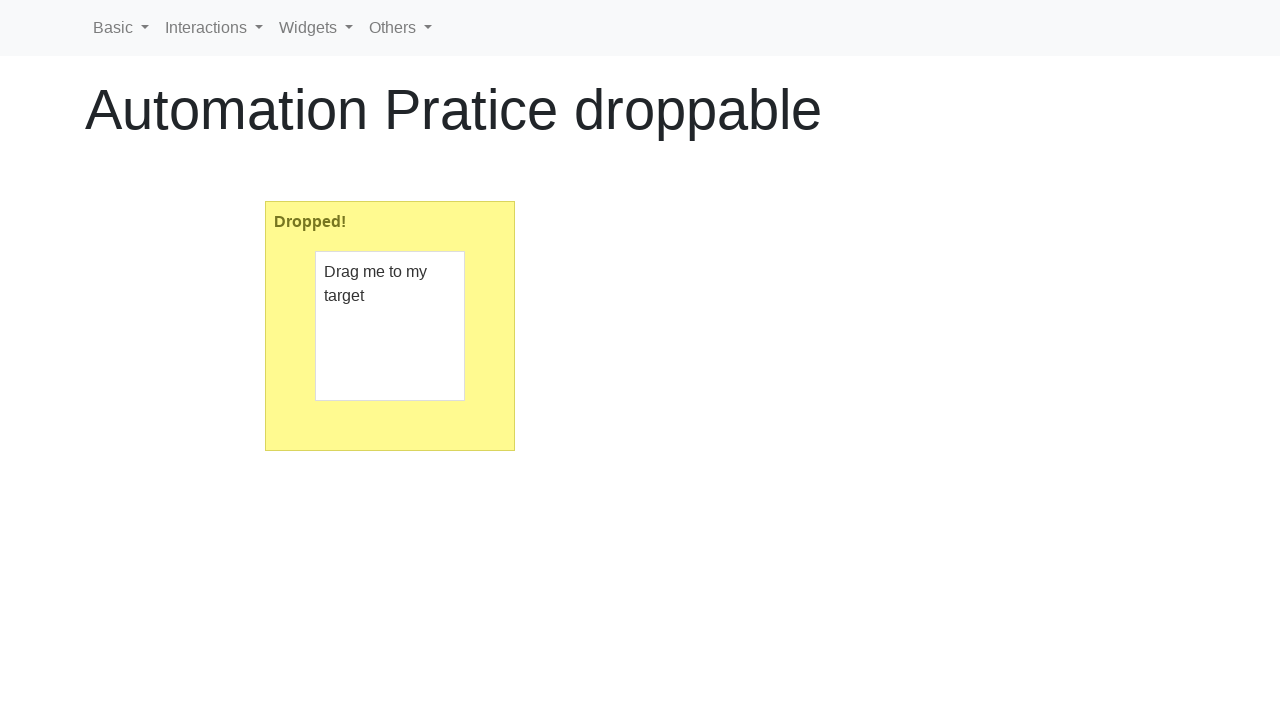

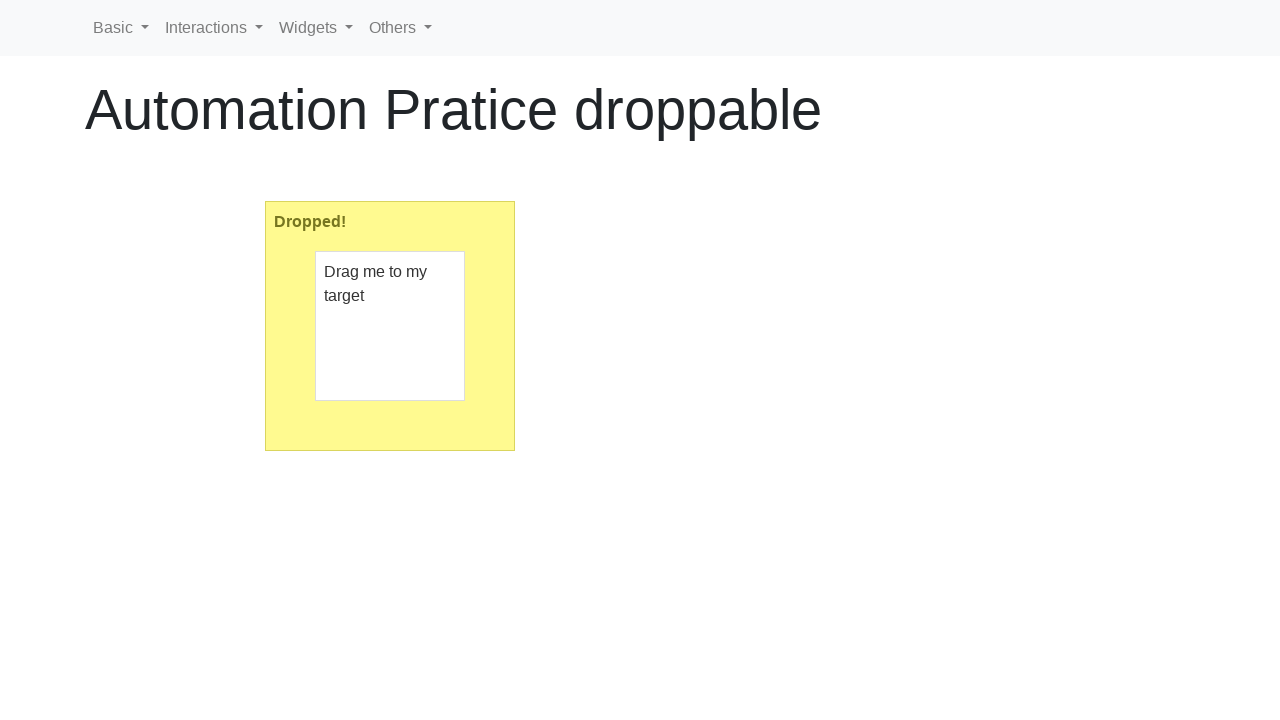